Tests right-click context menu functionality by performing a right-click action on a designated element

Starting URL: https://swisnl.github.io/jQuery-contextMenu/demo.html

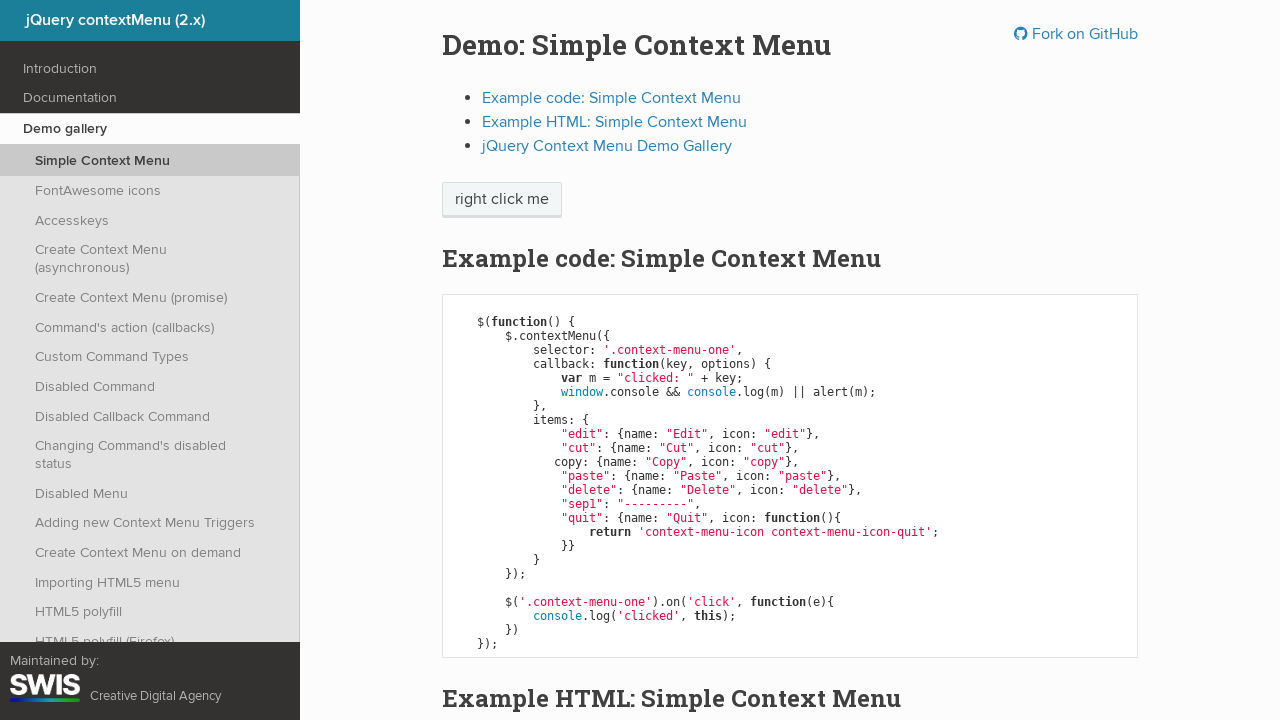

Performed right-click on 'right click me' element to trigger context menu at (502, 200) on //span[text()='right click me']
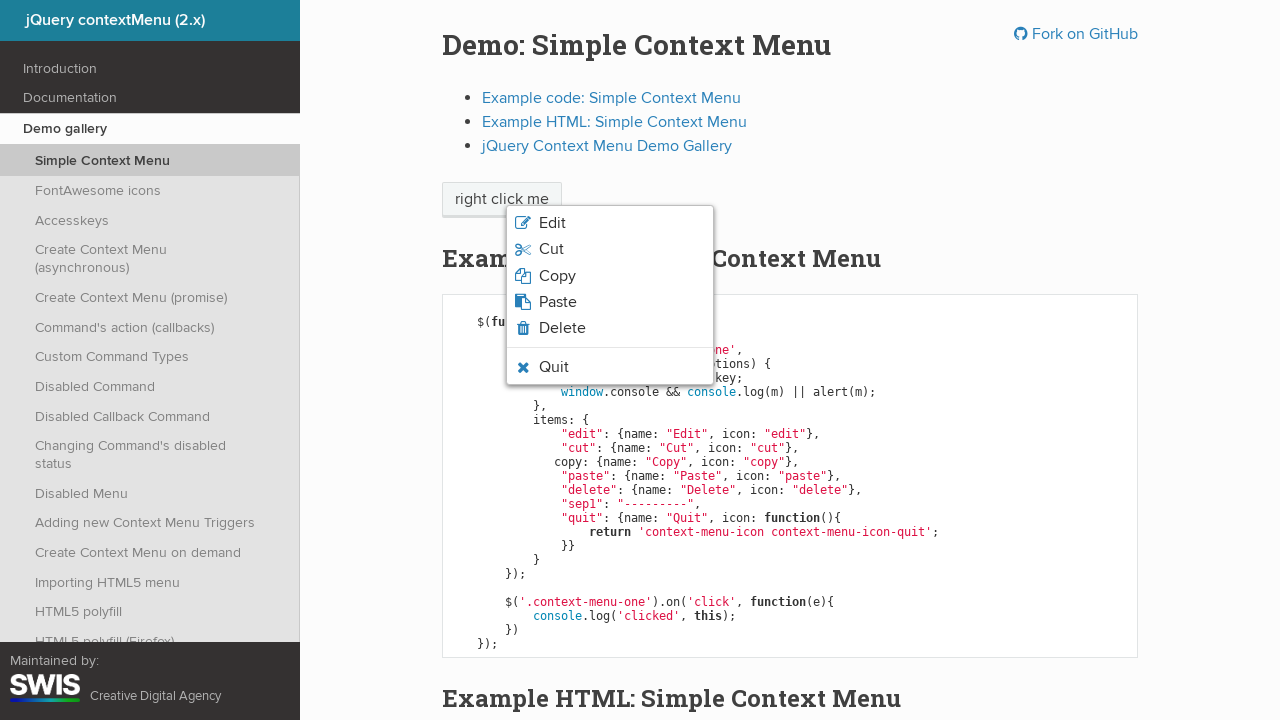

Context menu appeared and became visible
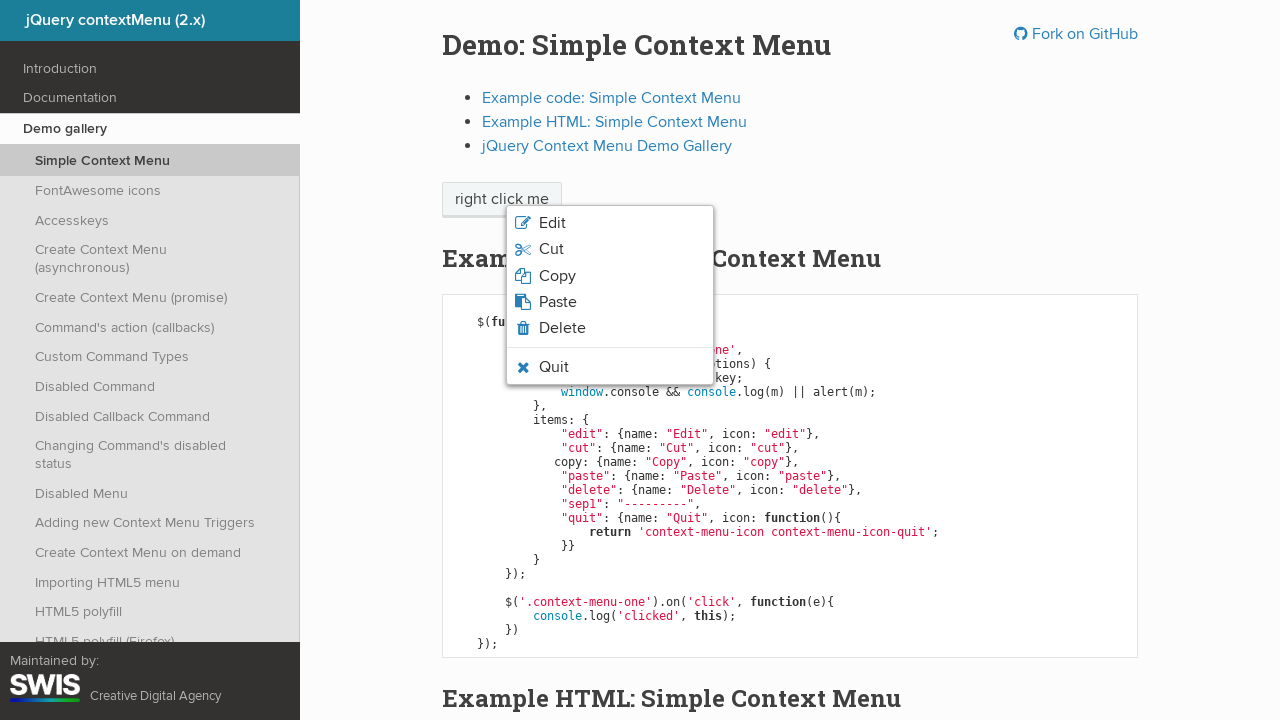

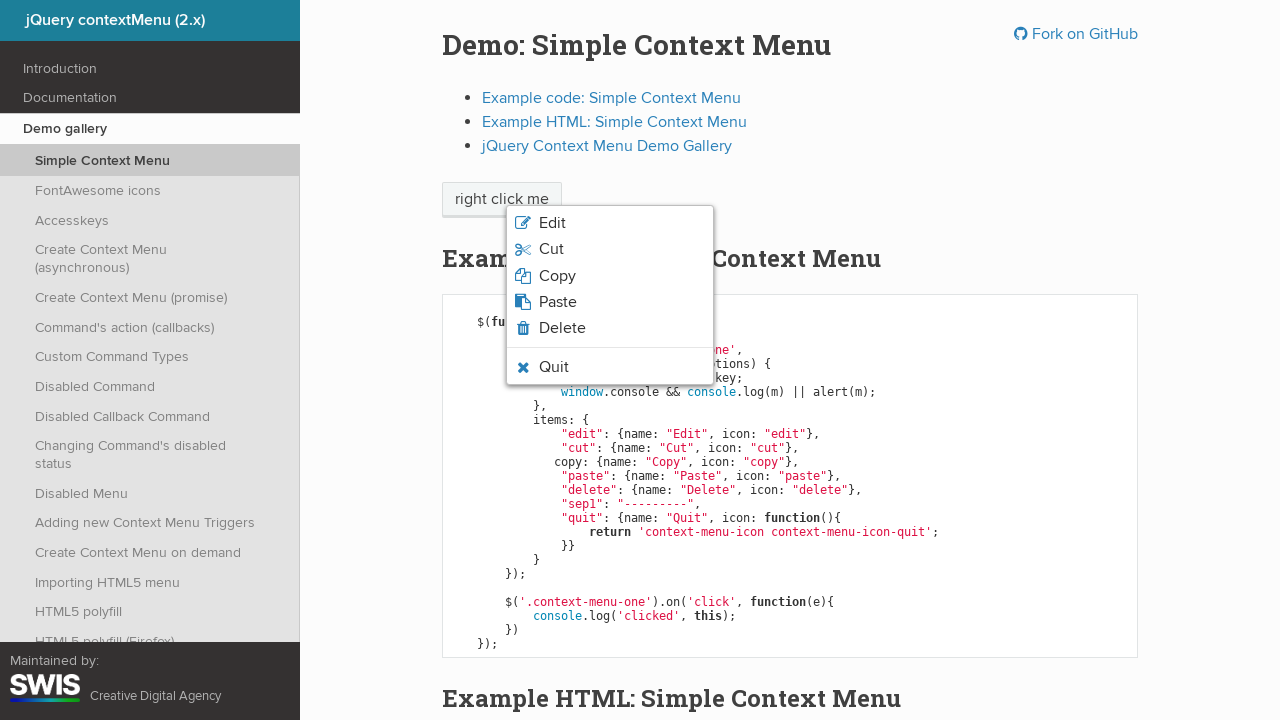